Tests navigation from the Training Support homepage to the About Us page by clicking the About Us link and verifying the page heading displays correctly.

Starting URL: https://training-support.net

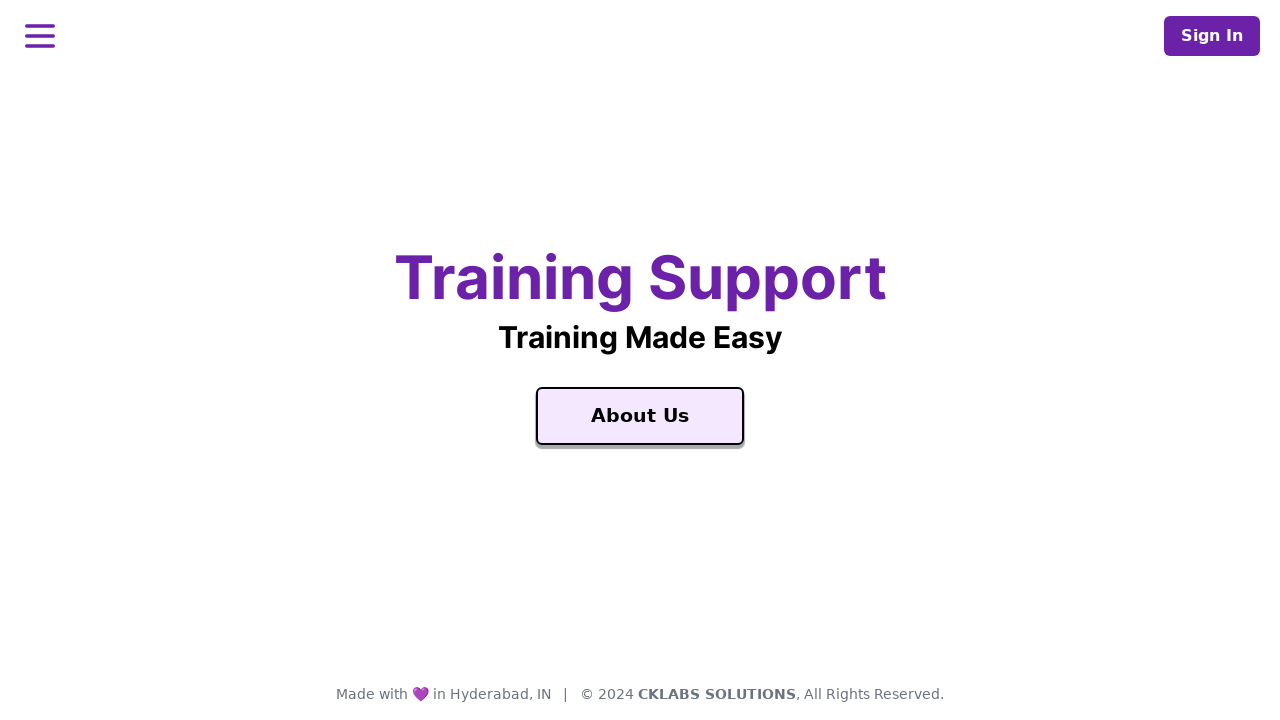

Verified page title is 'Training Support'
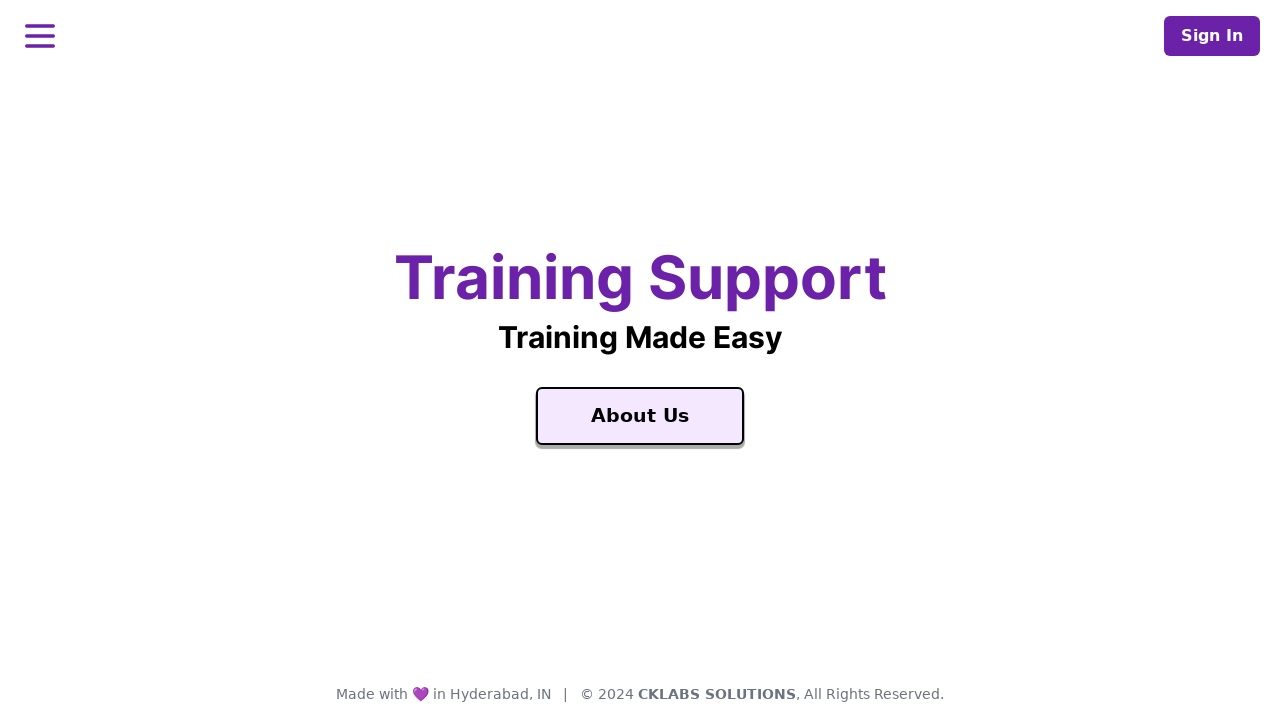

Clicked About Us link at (640, 416) on a:text('About Us')
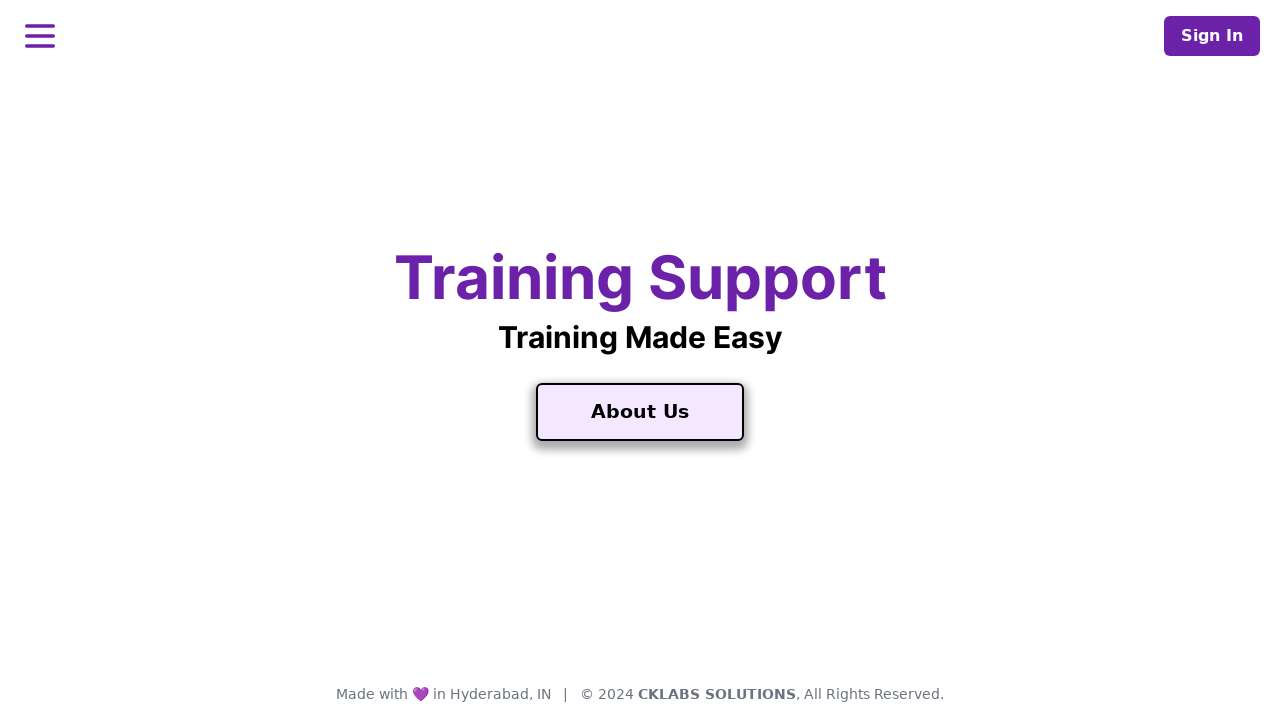

About Us page loaded successfully
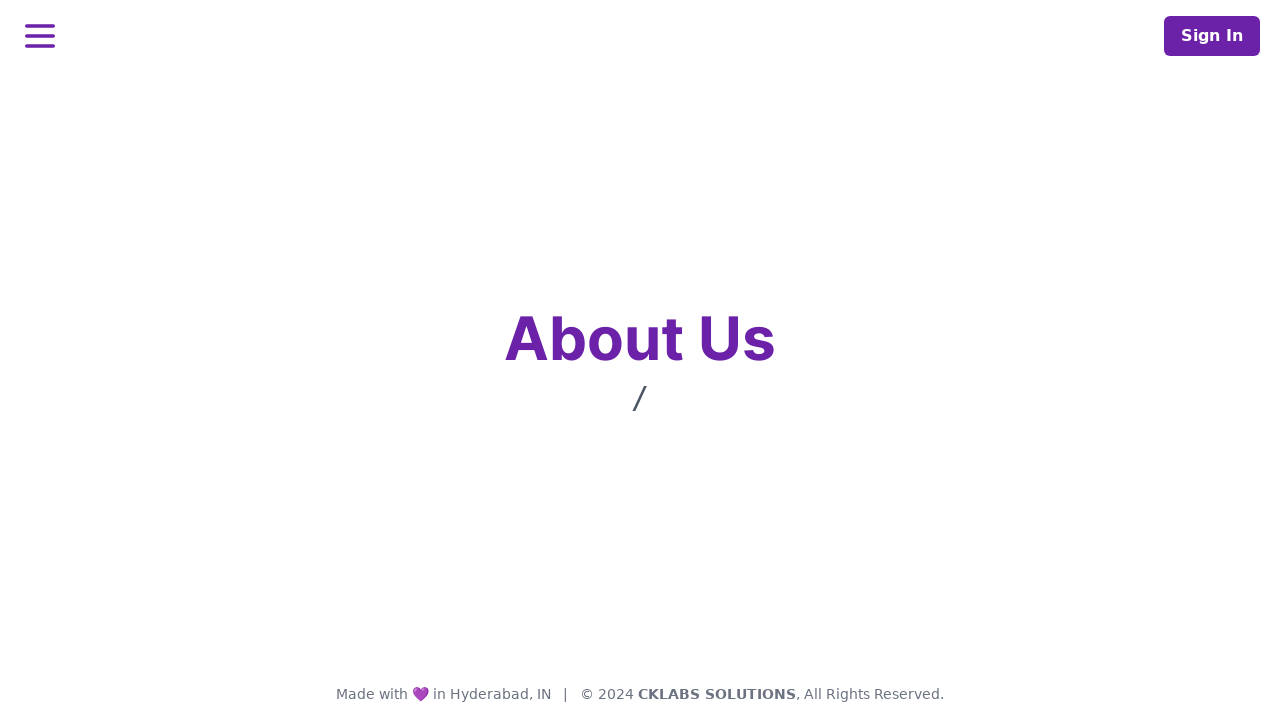

Retrieved page heading text
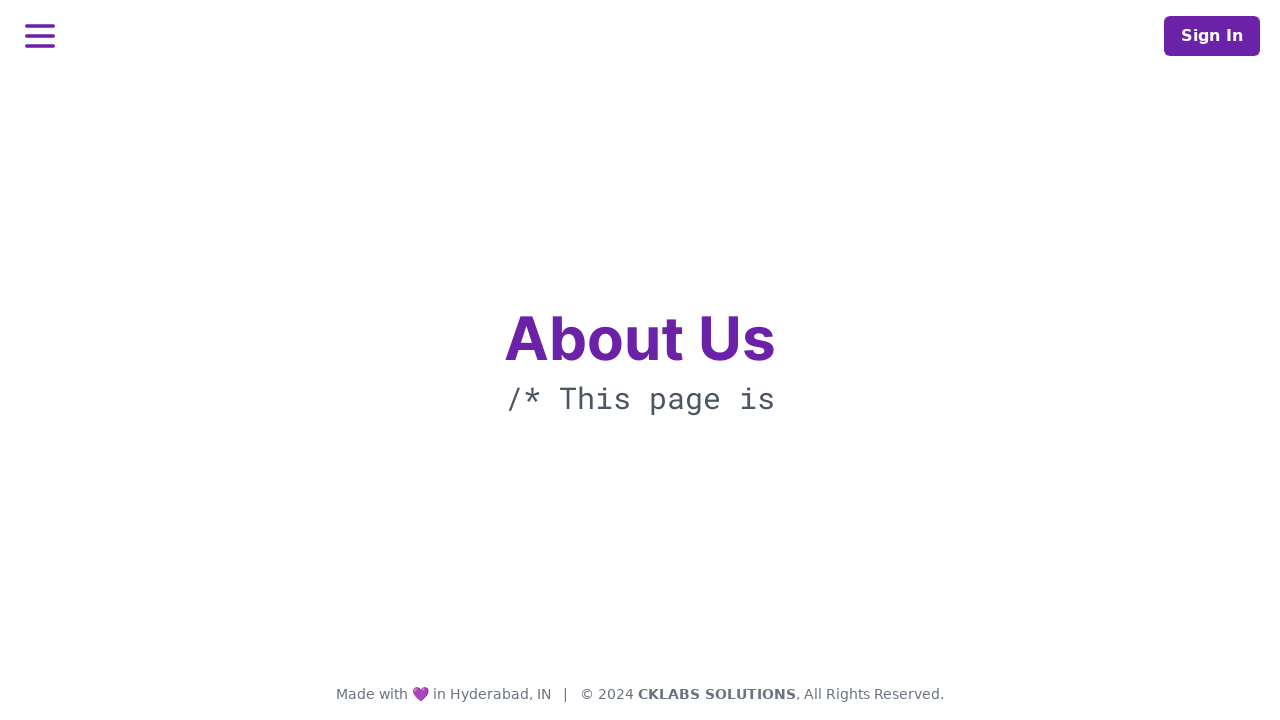

Verified page heading displays 'About Us' correctly
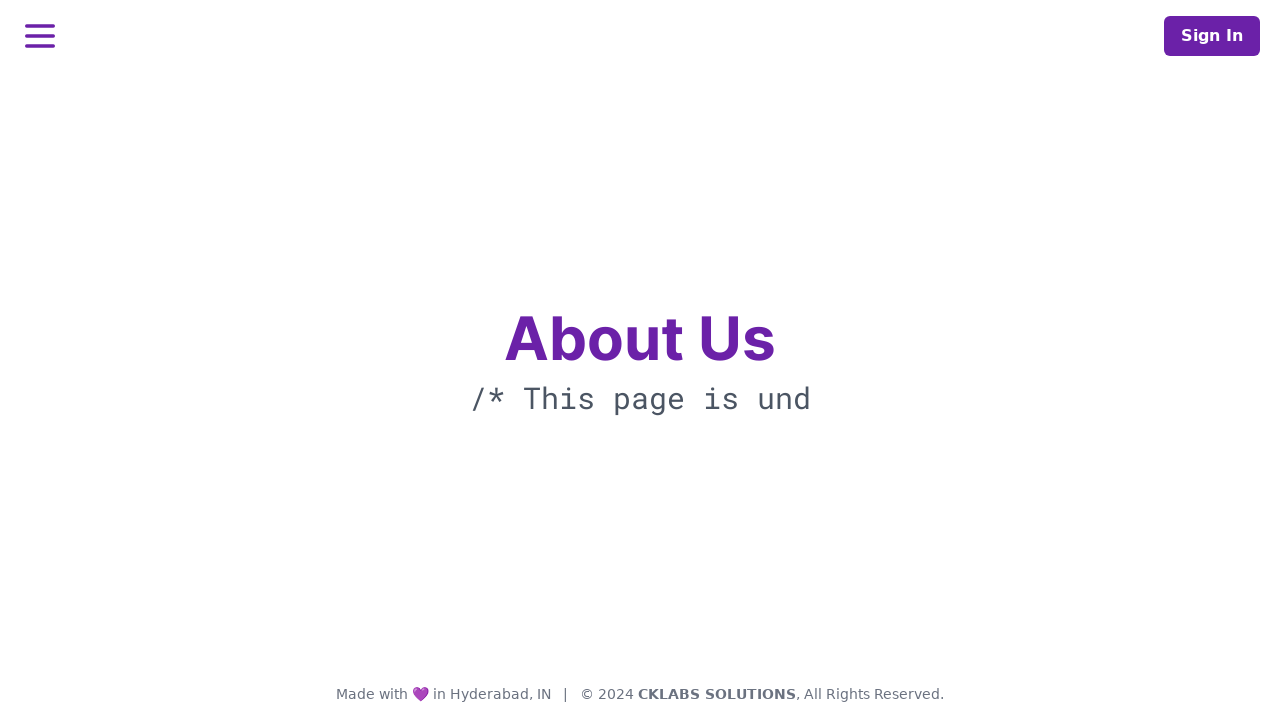

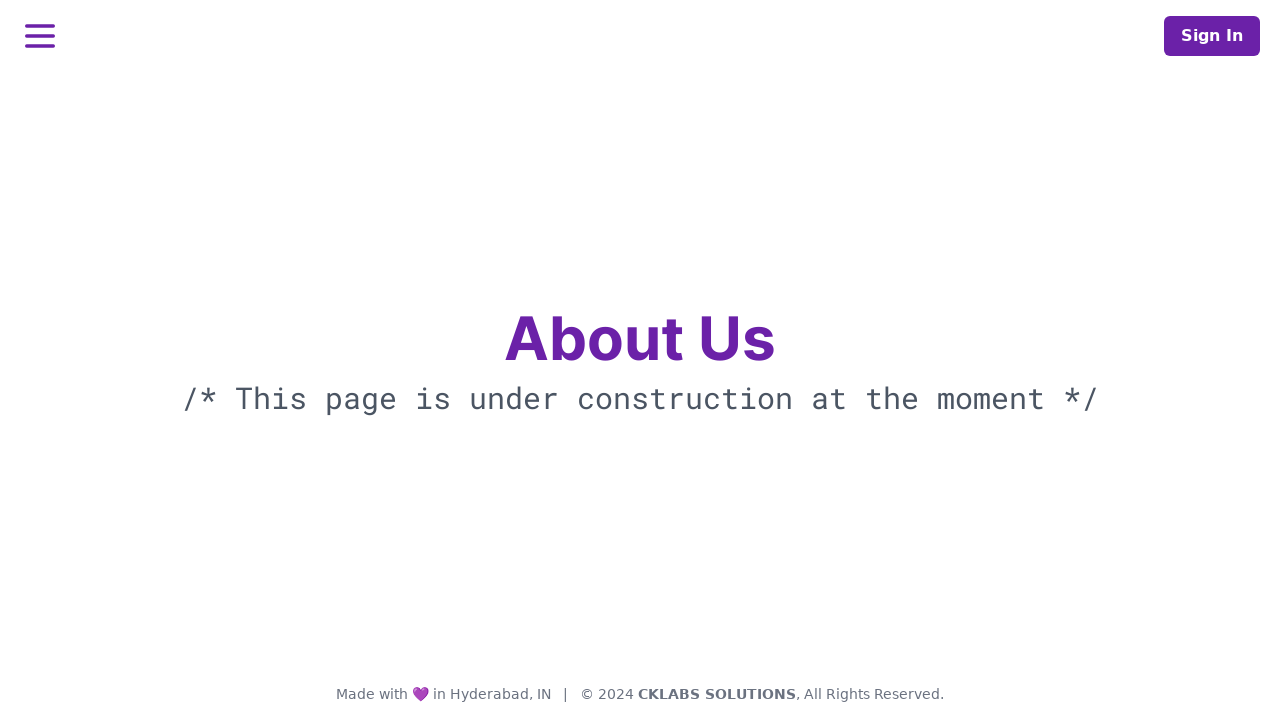